Searches for languages containing "kot" and verifies all results contain the search term

Starting URL: http://www.99-bottles-of-beer.net/

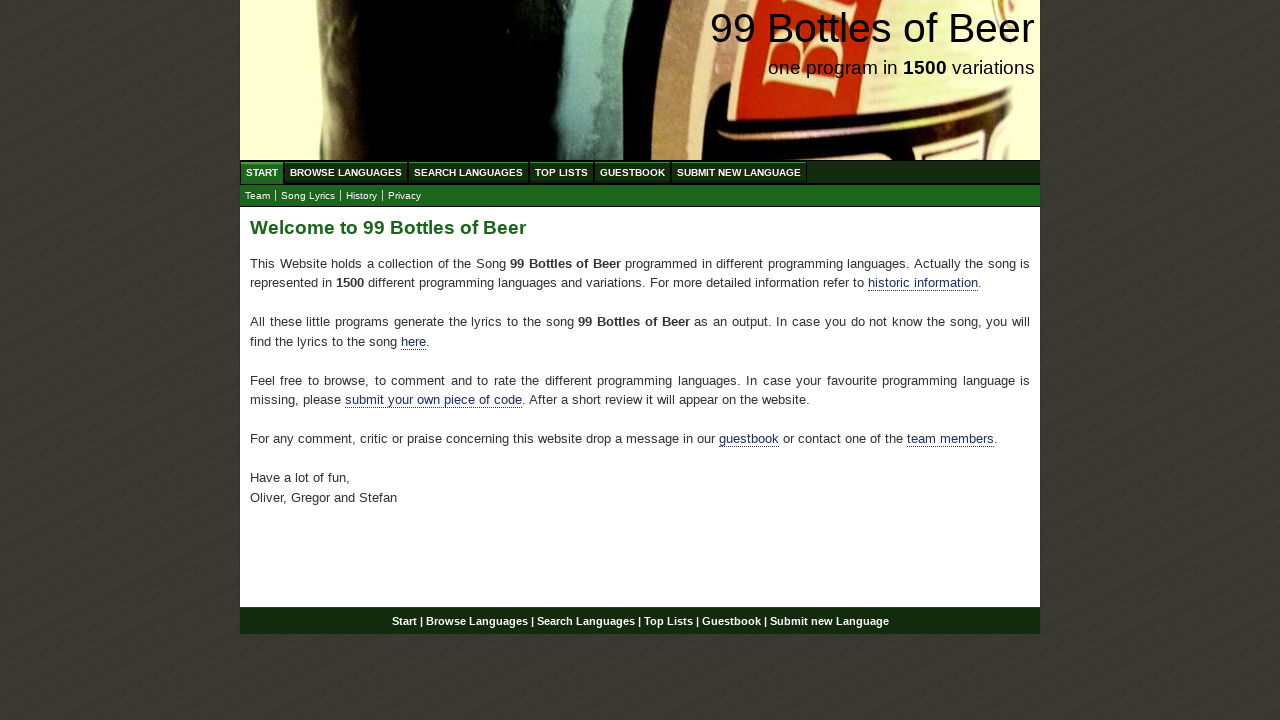

Clicked 'Search Languages' button at (468, 172) on xpath=//li/a[text()='Search Languages']
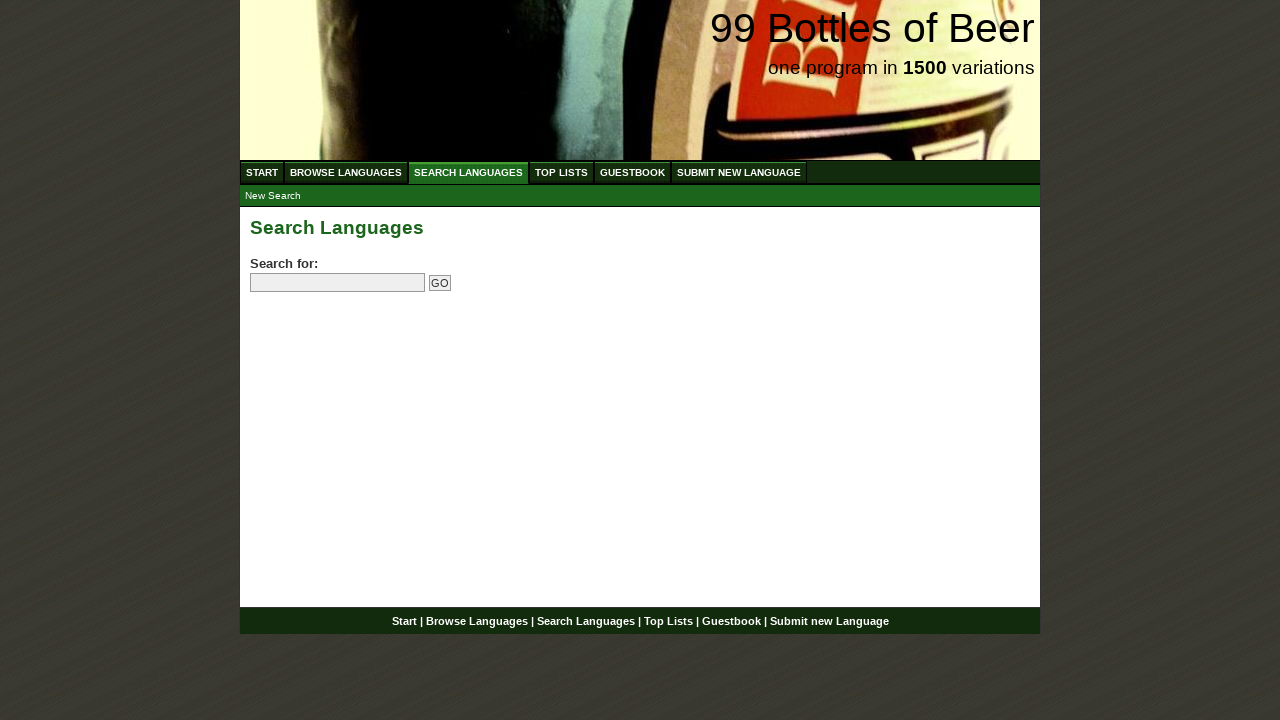

Filled search field with 'kot' on //input[@name='search']
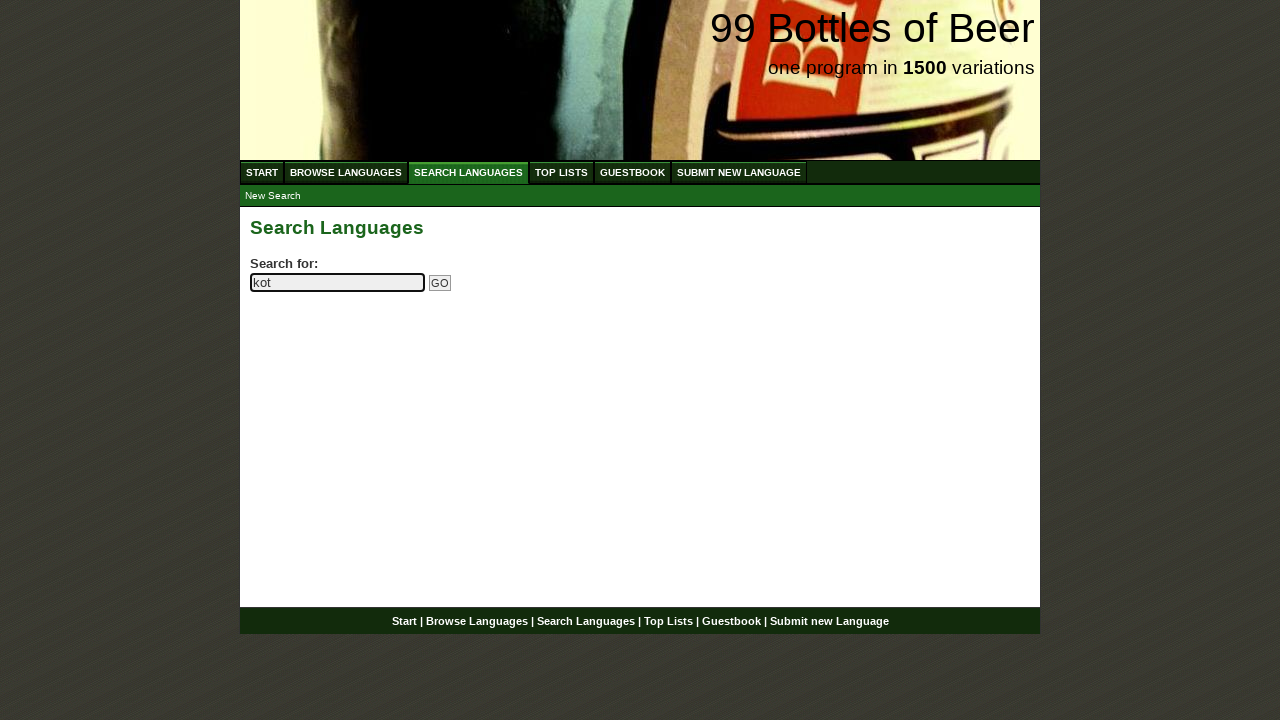

Clicked 'Go' button to search for languages containing 'kot' at (440, 283) on xpath=//input[@name='submitsearch']
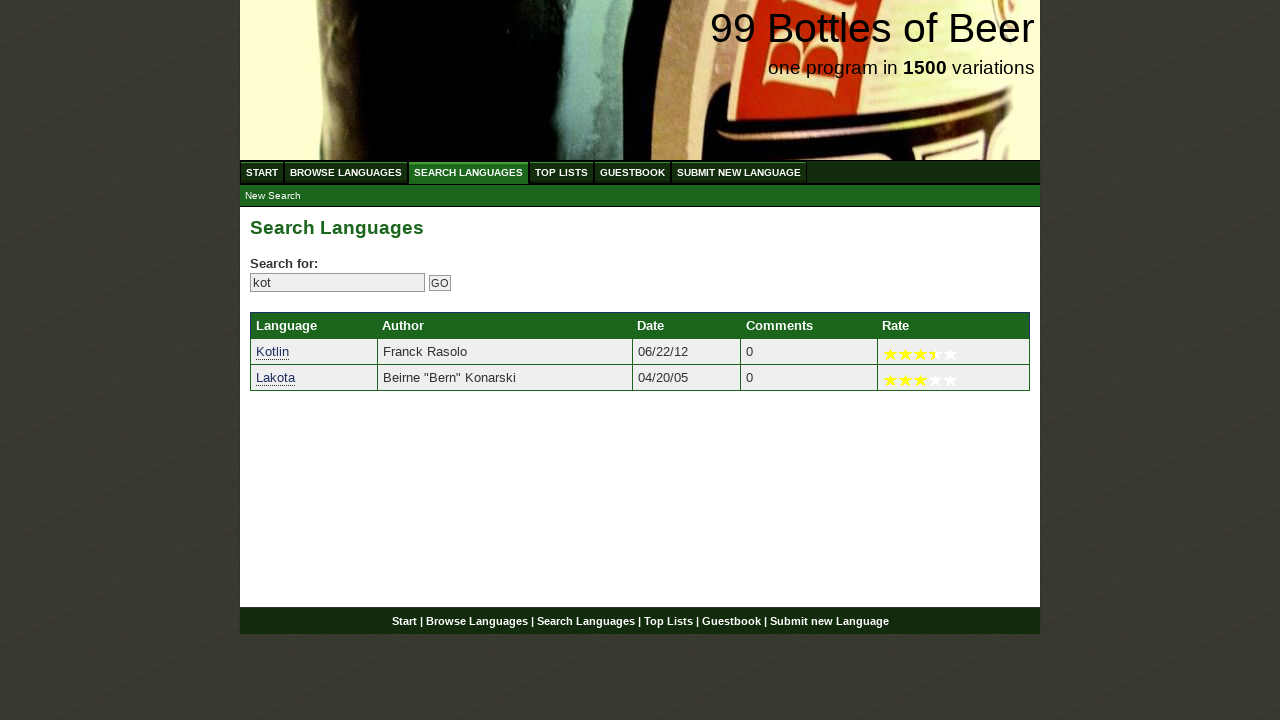

Retrieved 2 search results
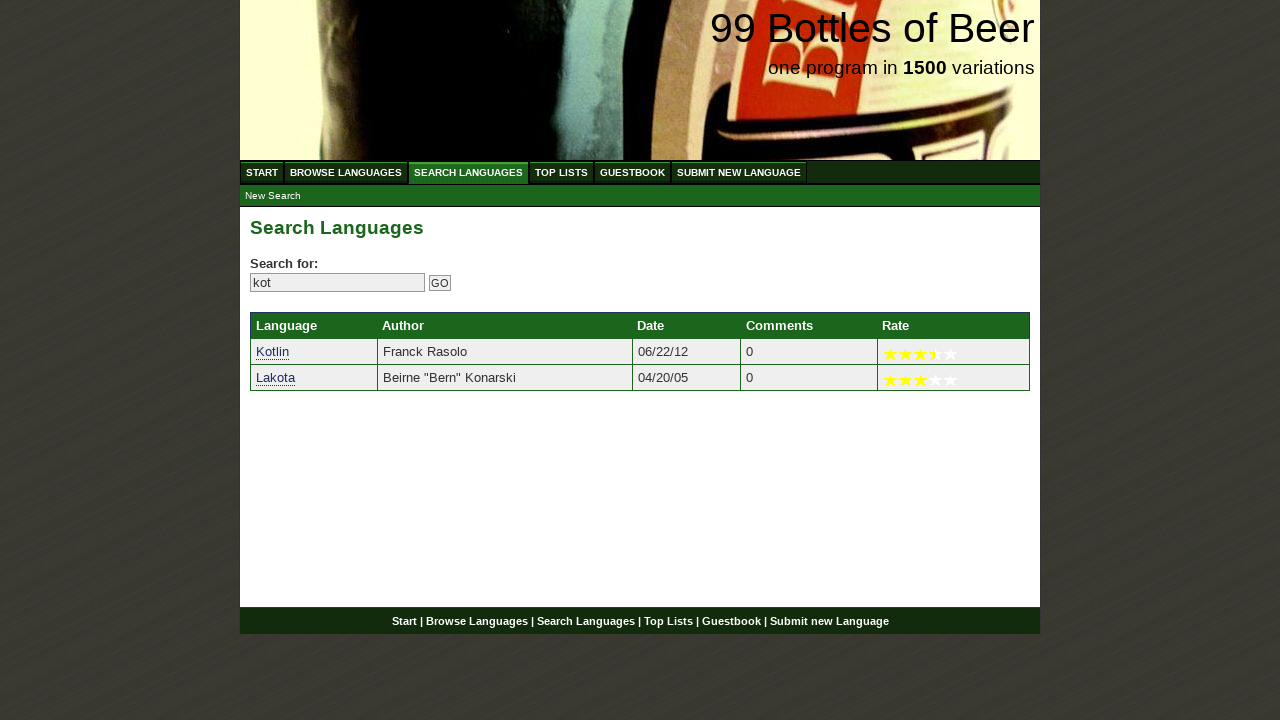

Verified search result 'Kotlin' contains 'kot'
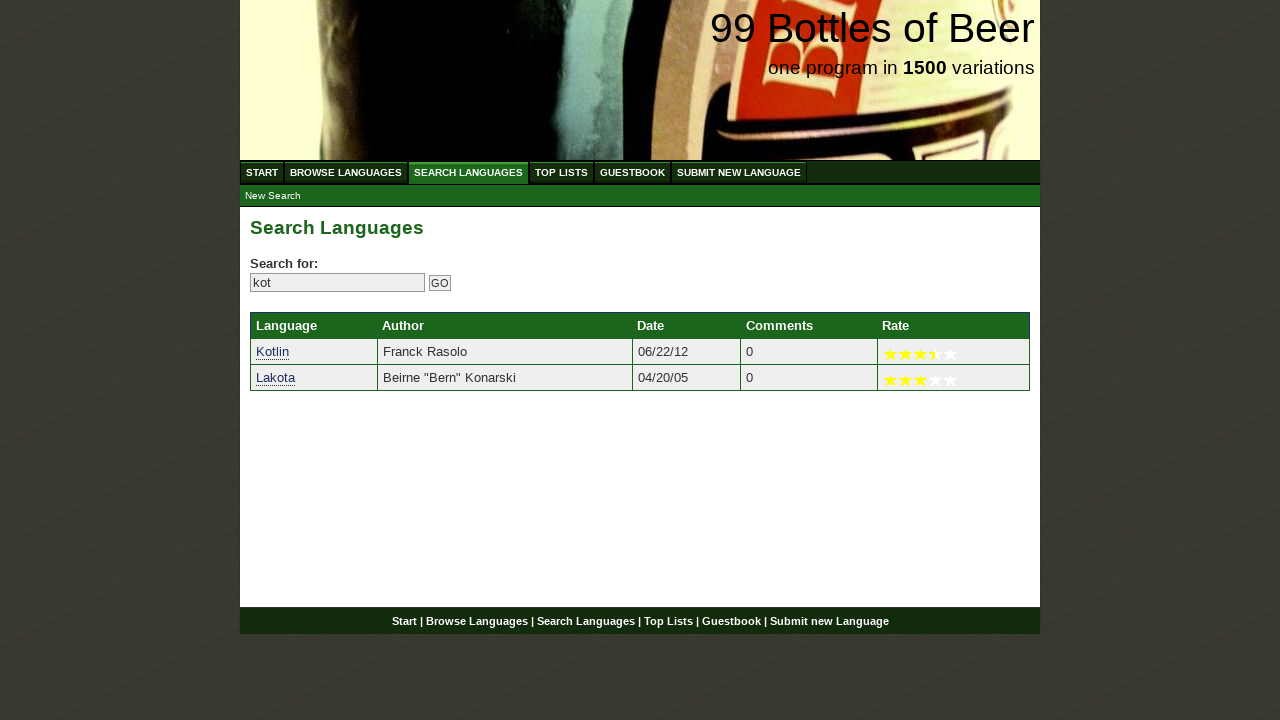

Verified search result 'Lakota' contains 'kot'
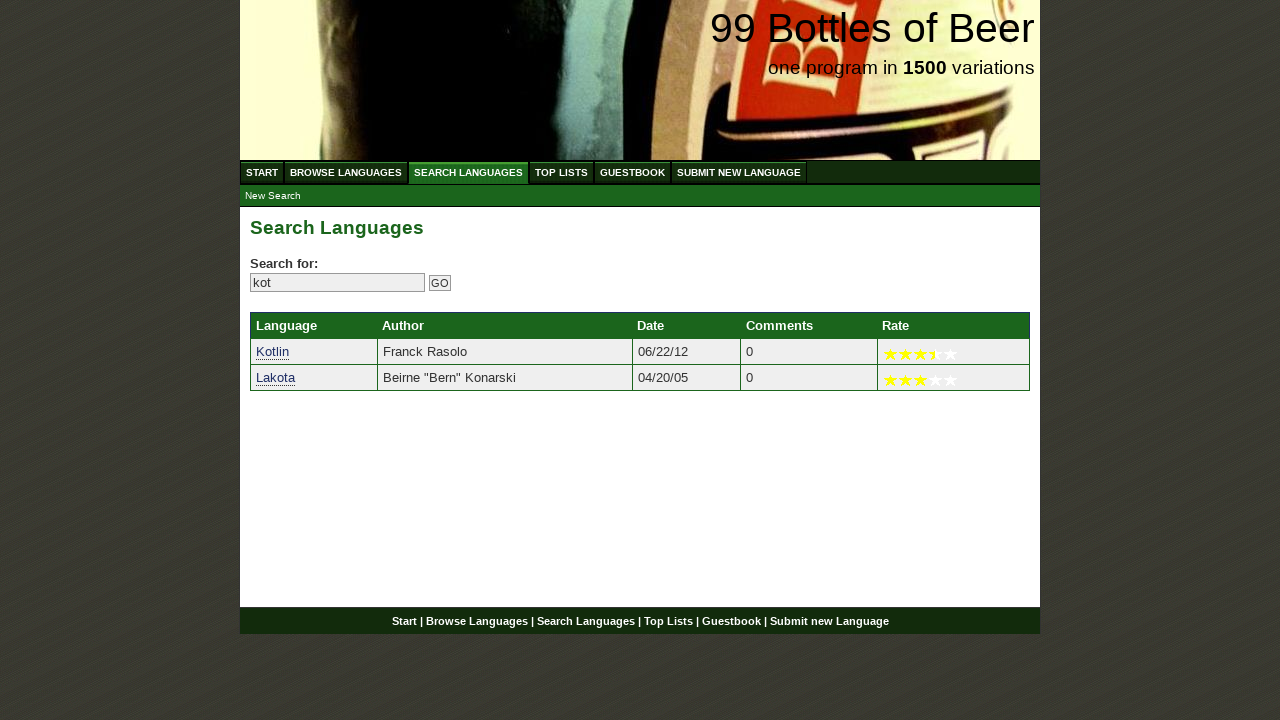

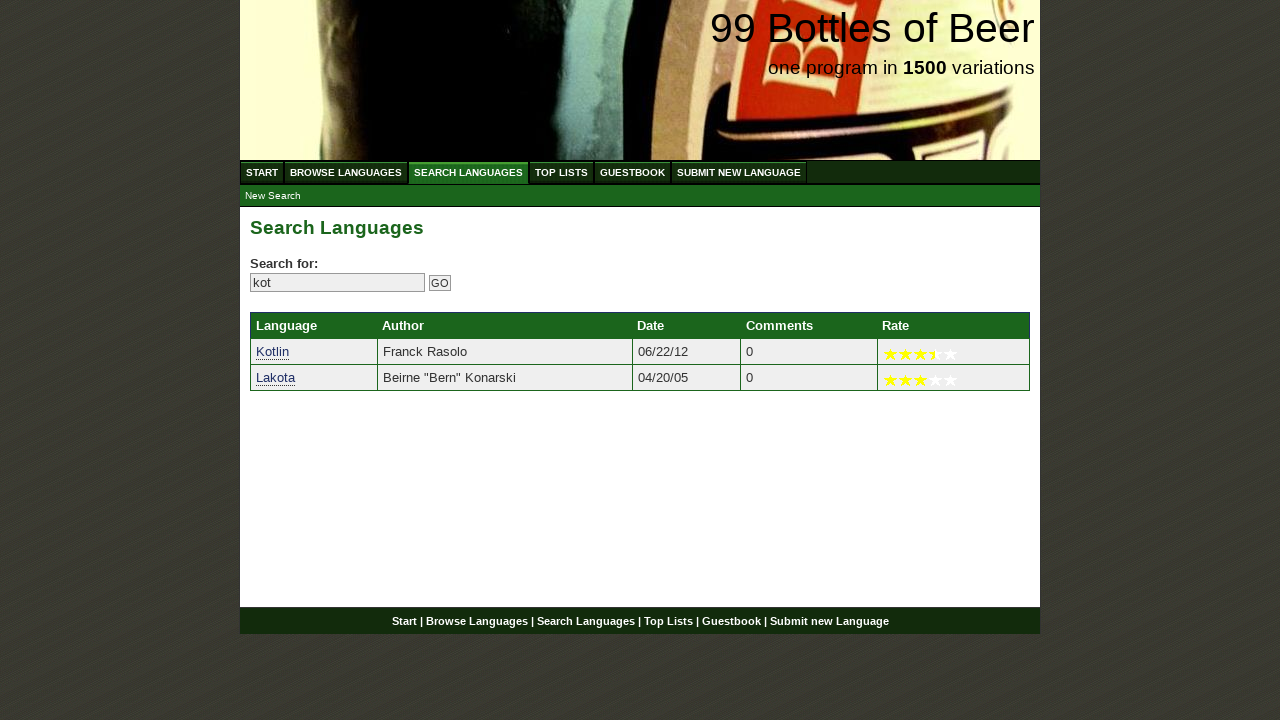